Tests iframe functionality by navigating to the Frames section and switching to the first frame to verify its content

Starting URL: https://demoqa.com

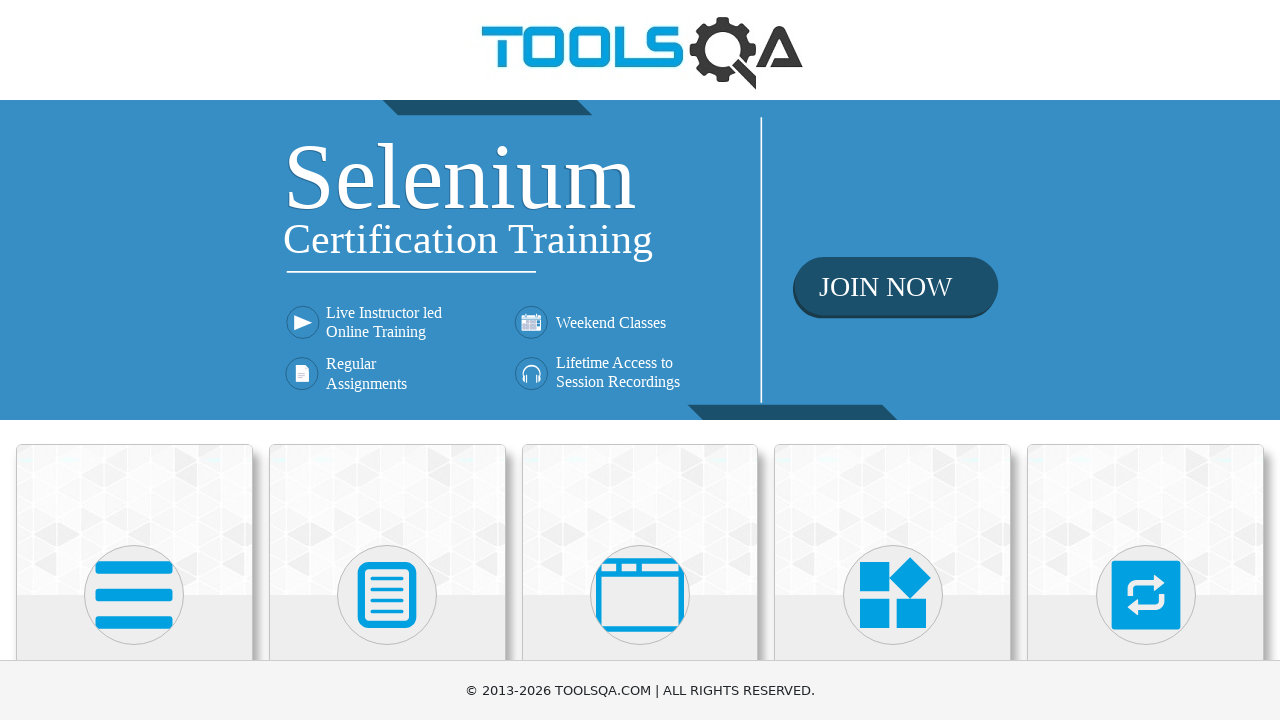

Clicked on 'Alerts, Frame & Windows' card at (640, 360) on text=Alerts, Frame & Windows
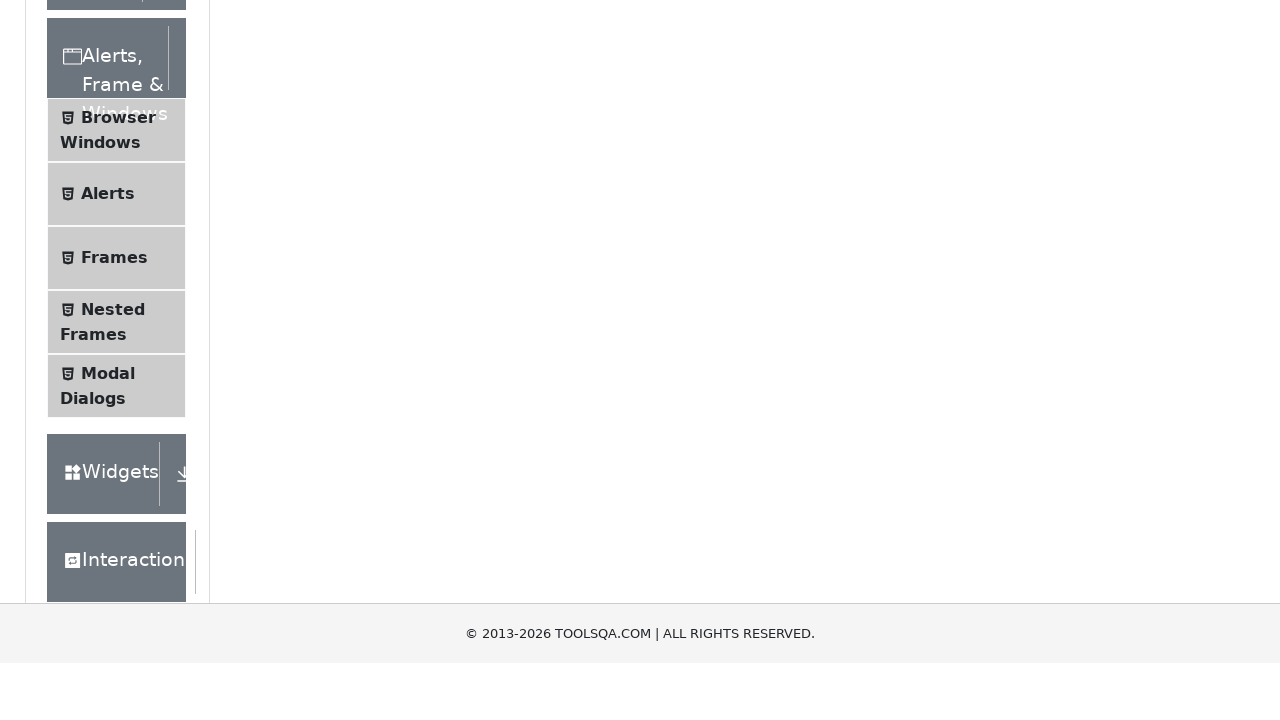

Clicked on 'Frames' menu item at (114, 565) on text=Frames
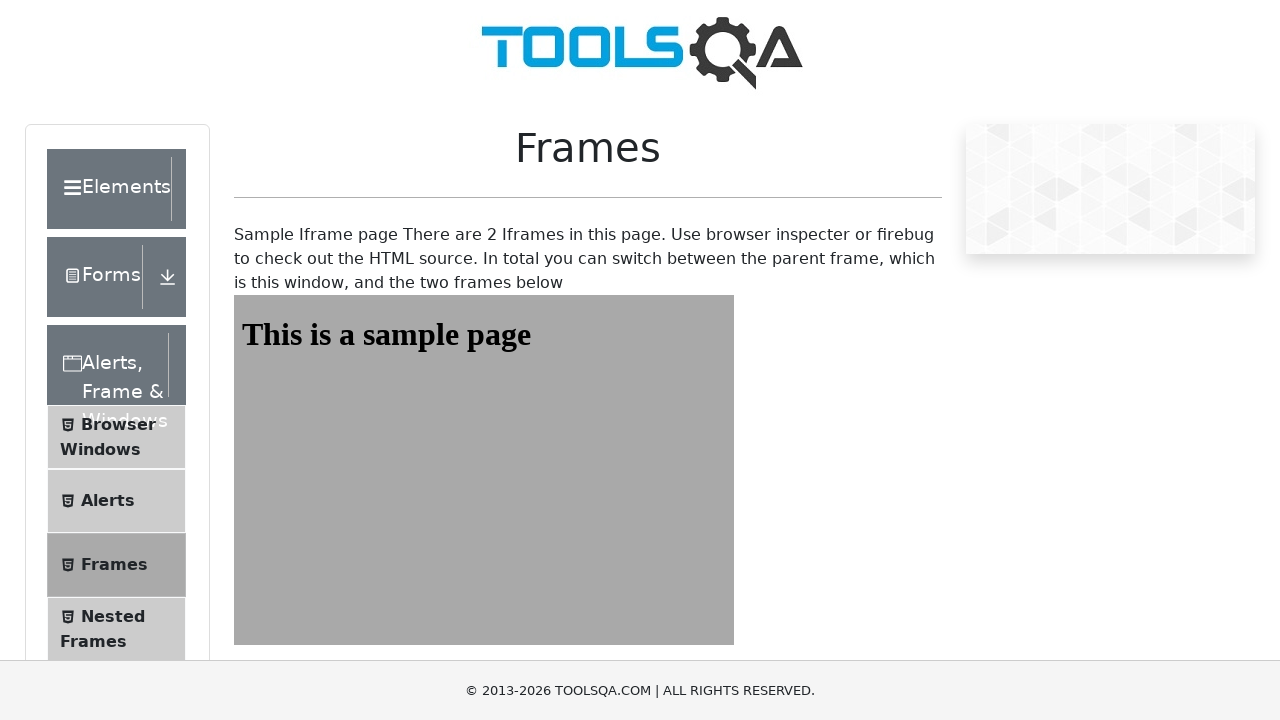

First frame (#frame1) is now visible
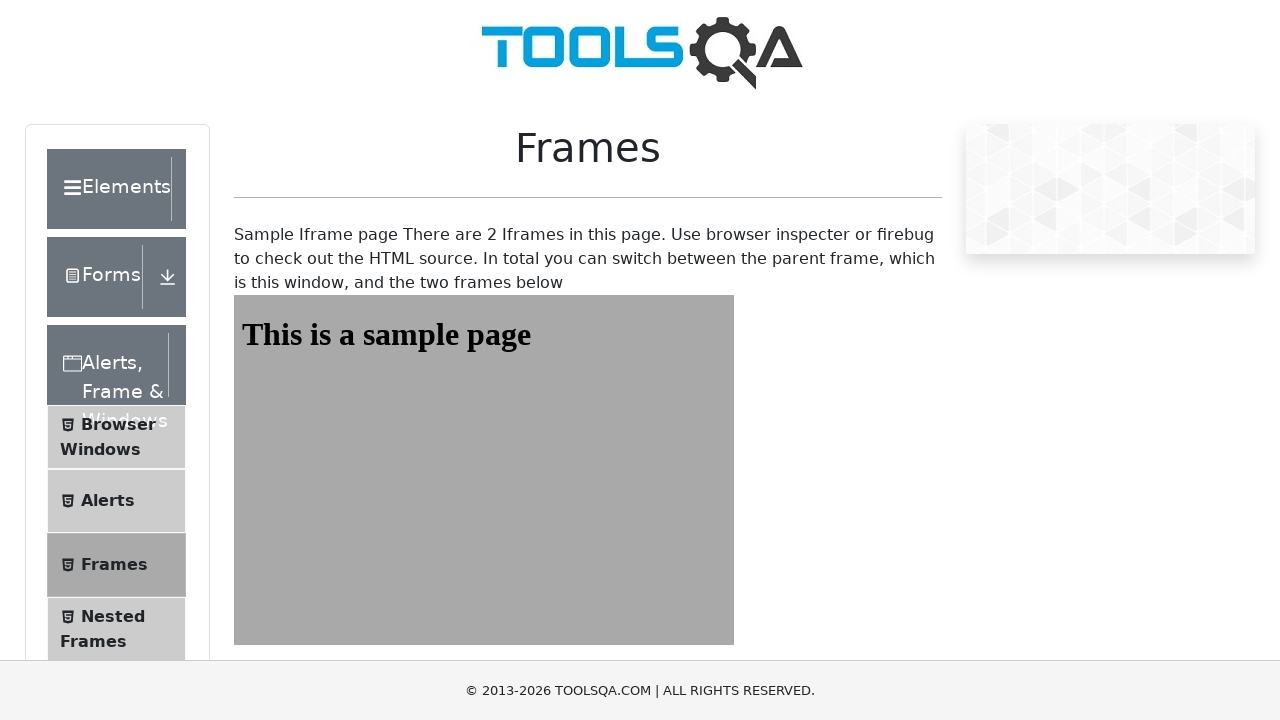

Located frame1 using frame_locator
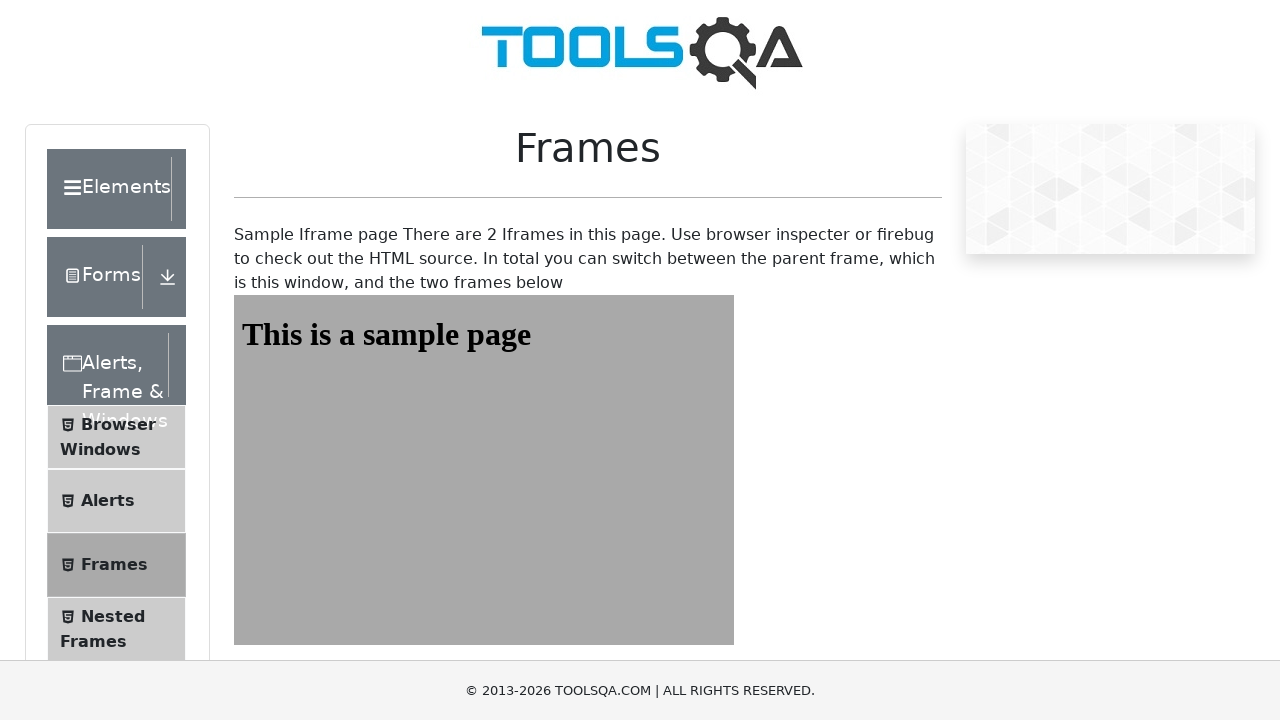

Retrieved text content from frame heading: 'This is a sample page'
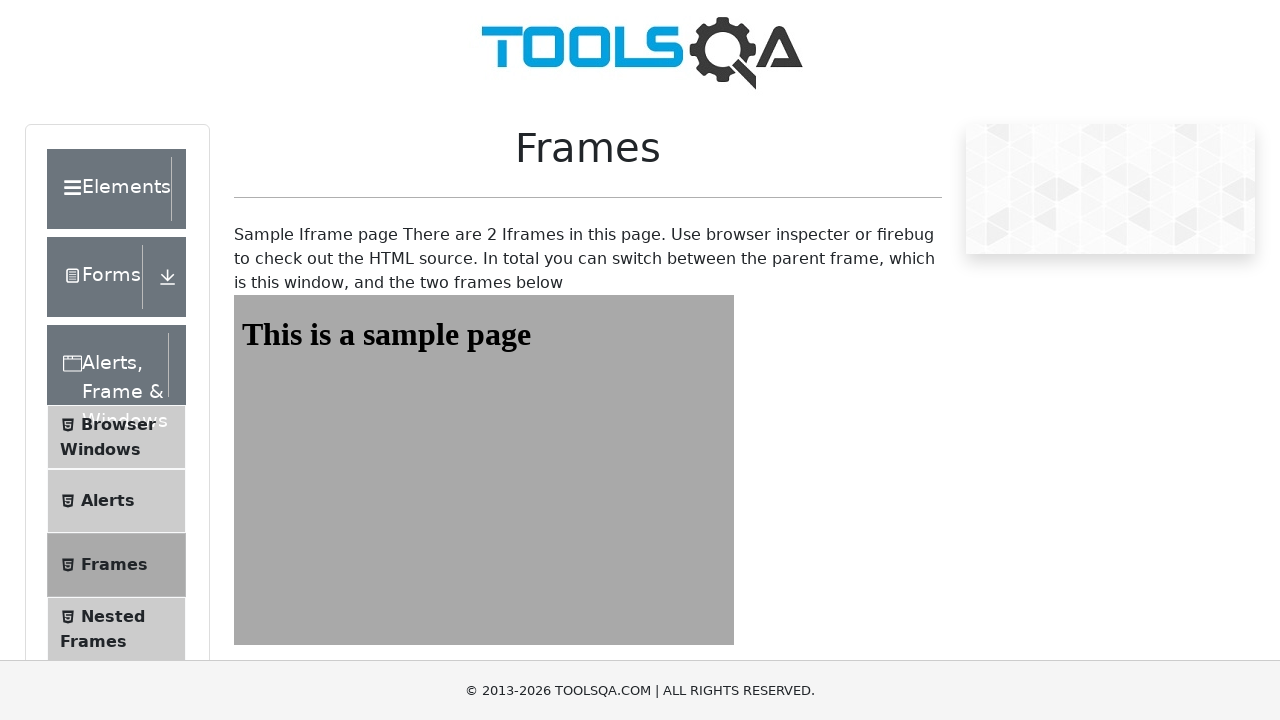

Verified frame contains expected text 'This is a sample page'
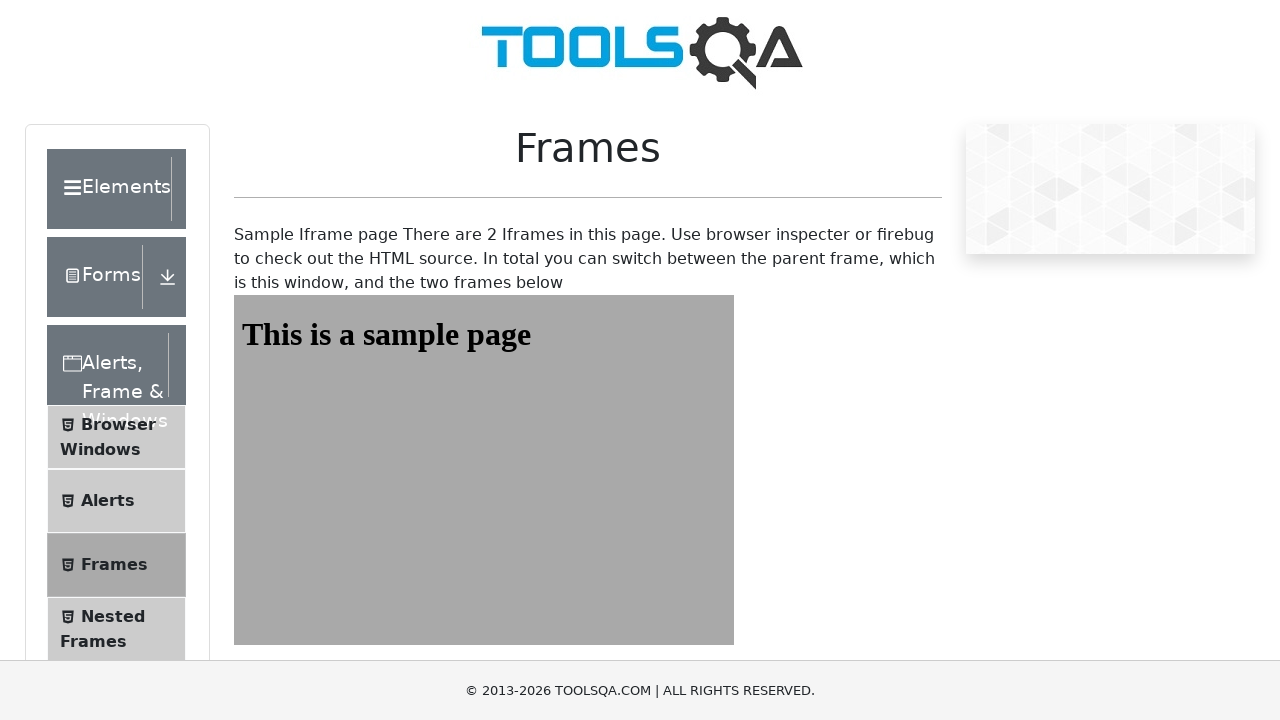

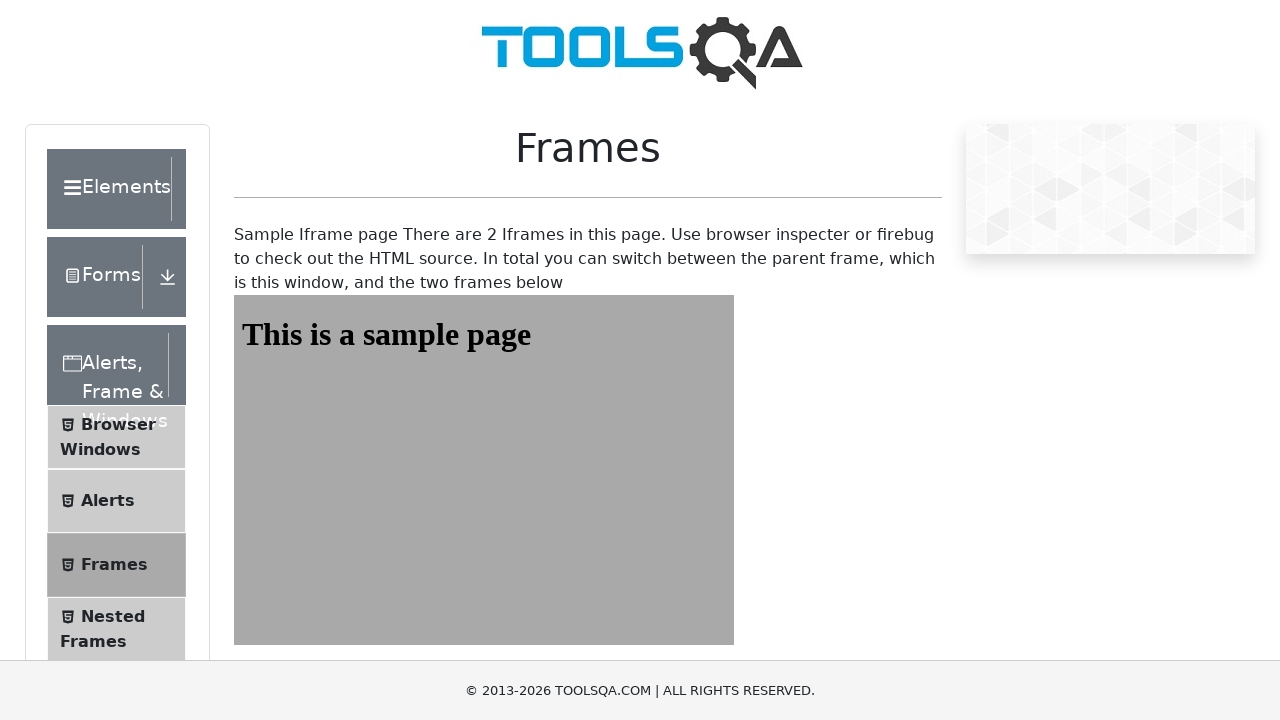